Clicks a button to trigger a JavaScript confirm dialog, accepts it, and verifies the result text

Starting URL: https://the-internet.herokuapp.com/javascript_alerts

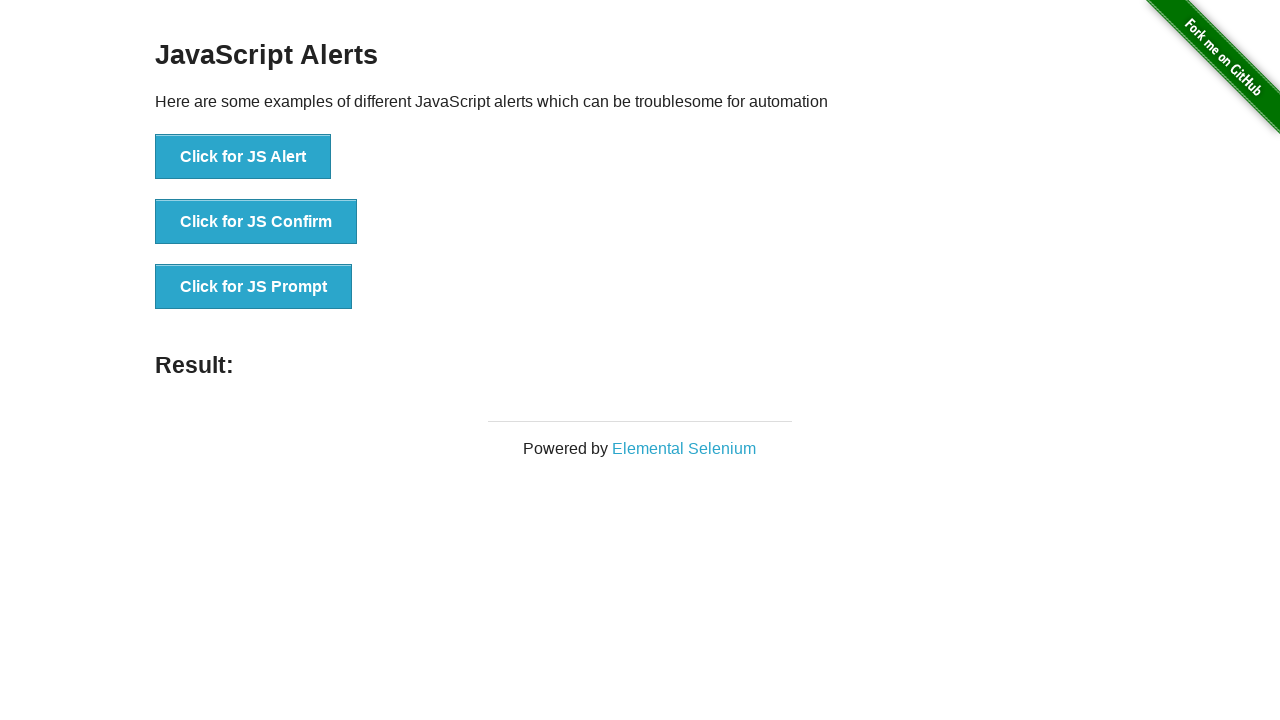

Set up dialog handler to accept confirm dialogs
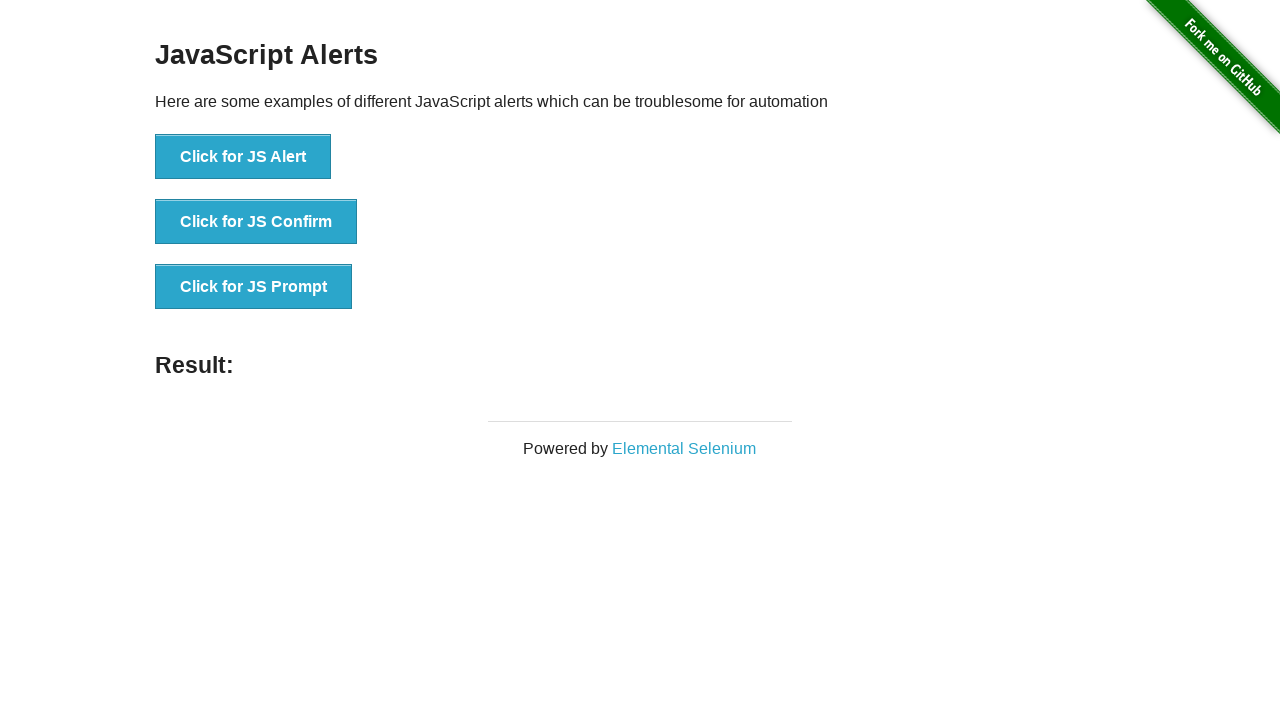

Clicked button to trigger JavaScript confirm dialog at (256, 222) on xpath=//*[@id='content']/div/ul/li[2]/button
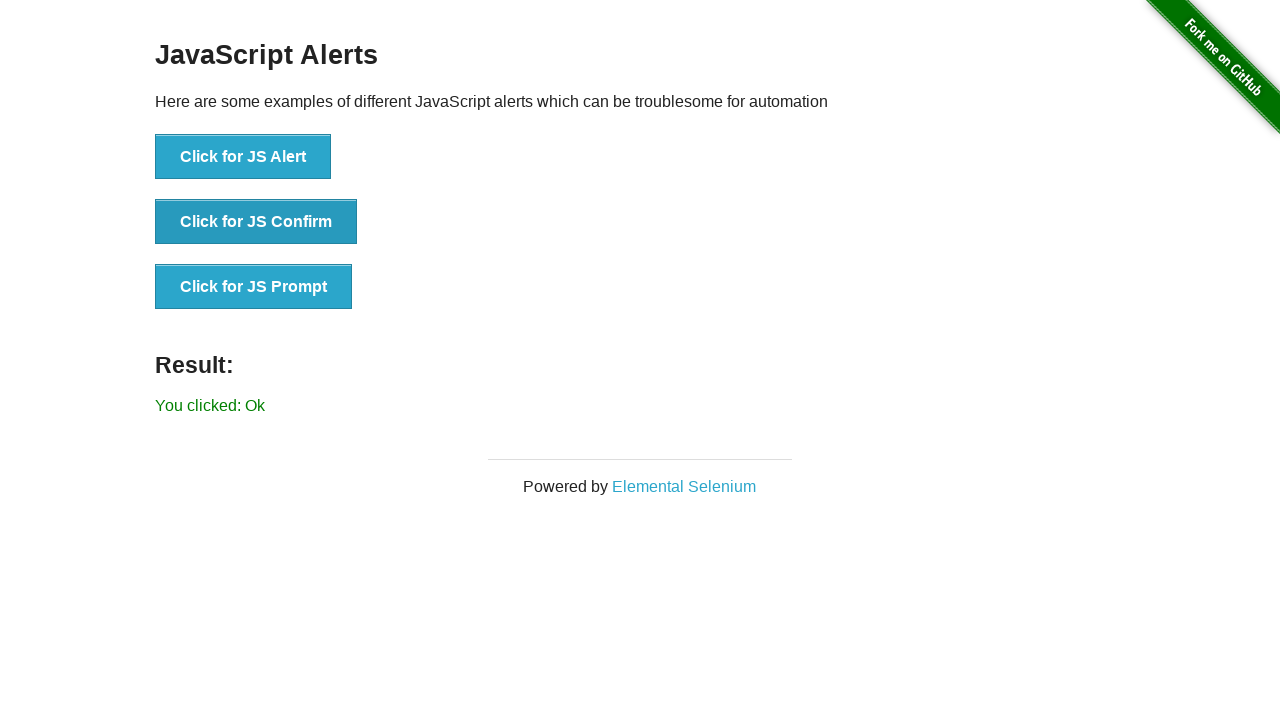

Retrieved result text from page
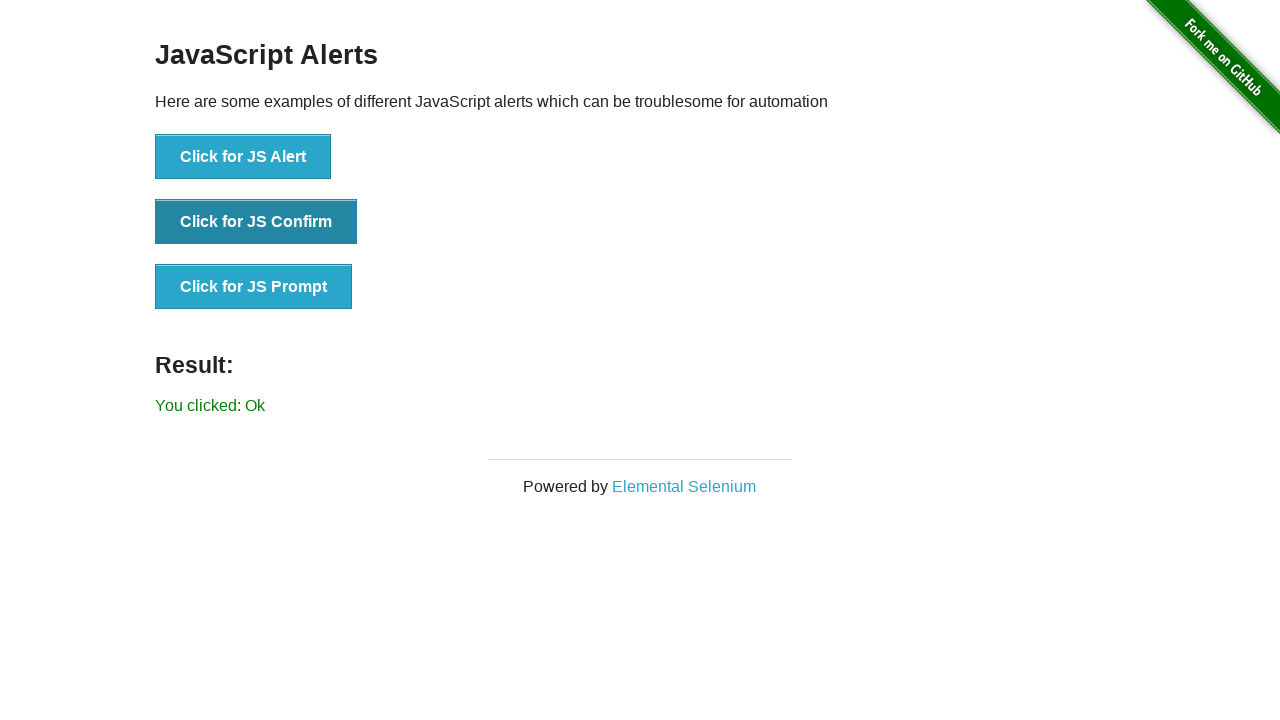

Verified result text matches expected value 'You clicked: Ok'
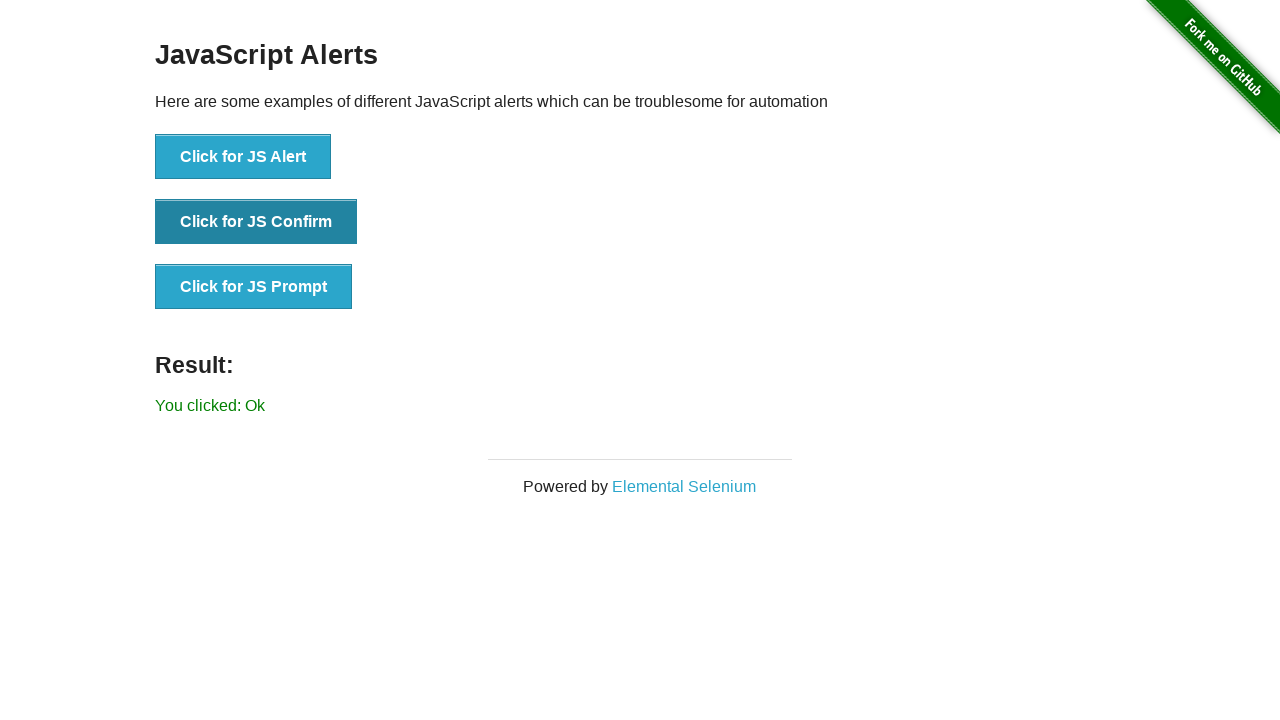

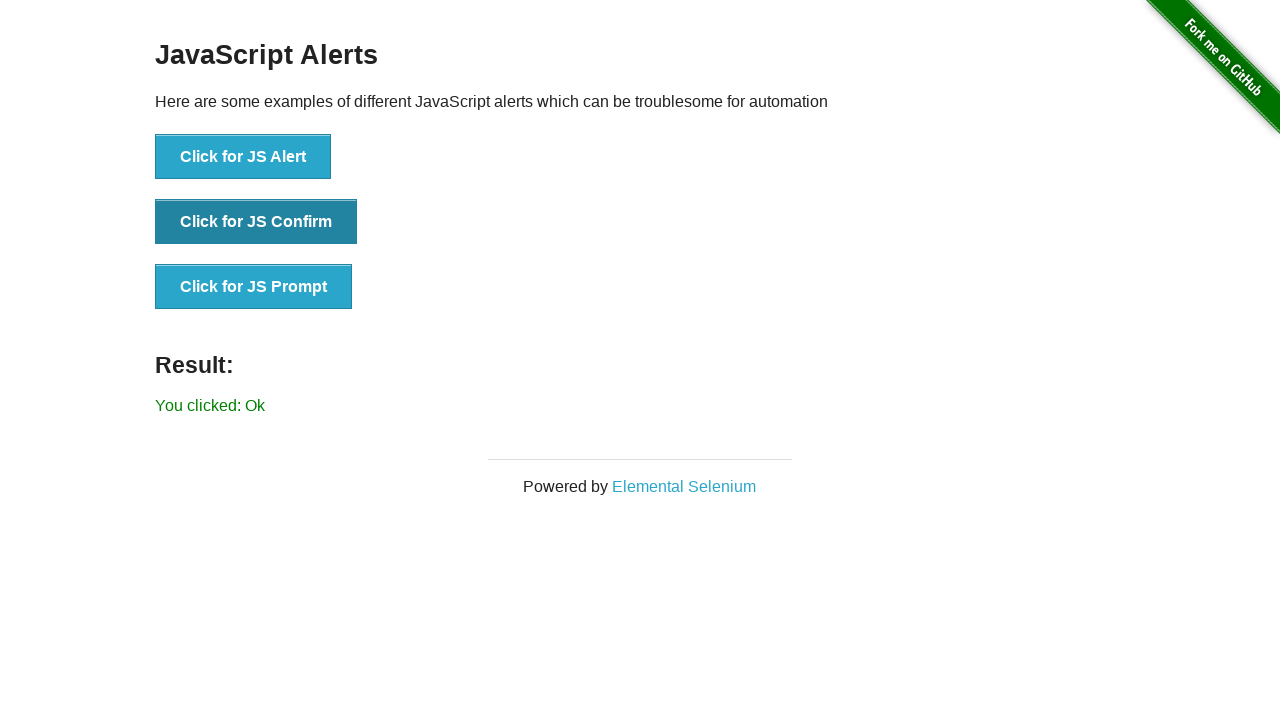